Tests JavaScript prompt dialog by clicking a button that triggers a prompt, entering text, dismissing it (cancel), and verifying the null result message.

Starting URL: https://the-internet.herokuapp.com/javascript_alerts

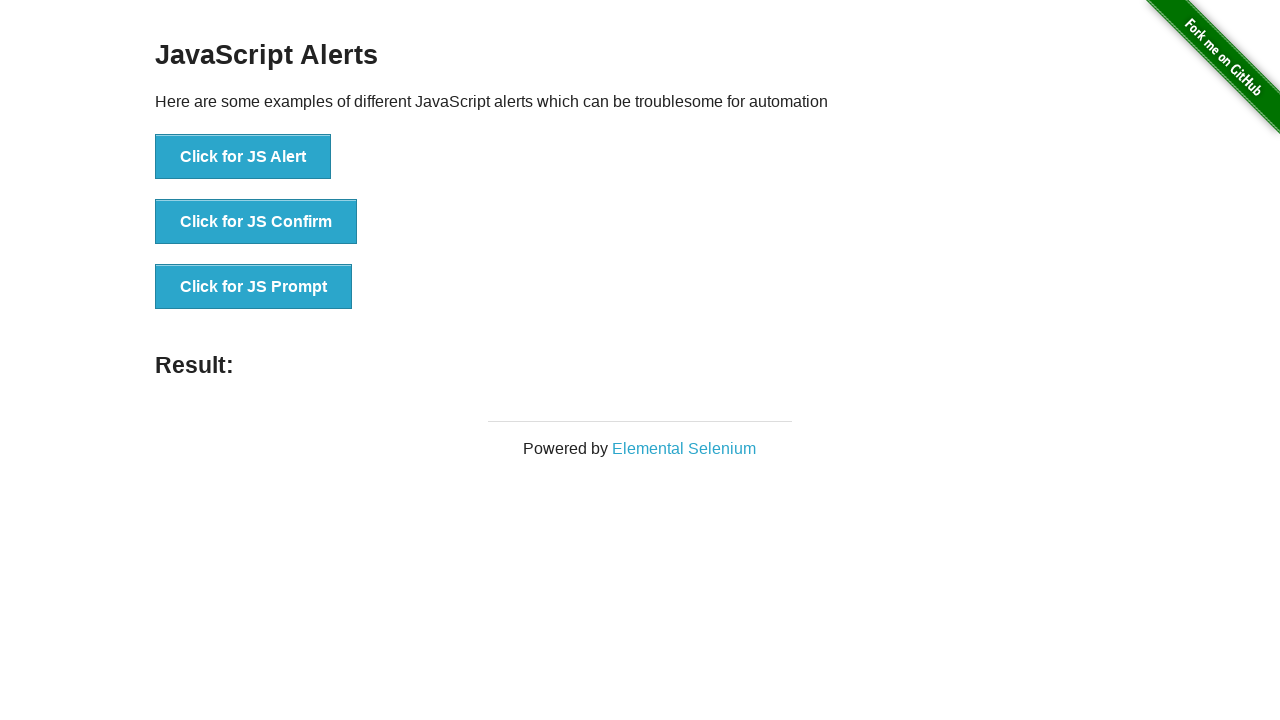

Set up dialog handler to dismiss prompts
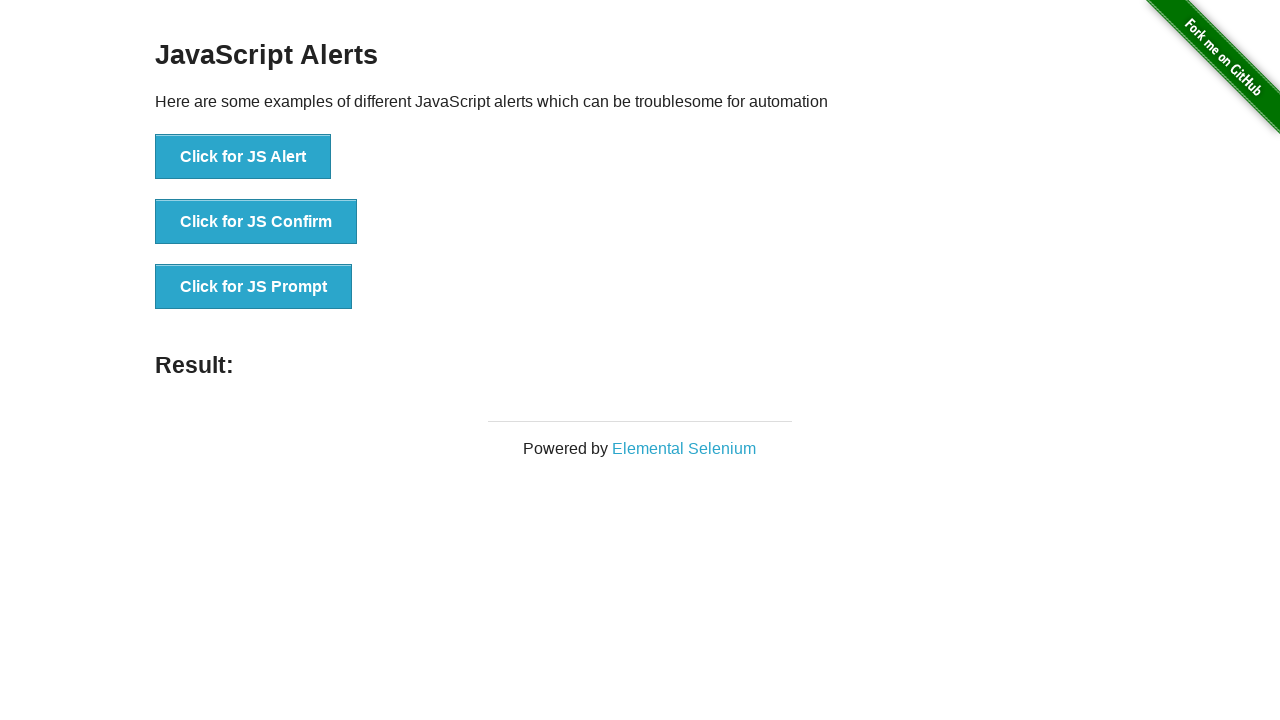

Clicked button to trigger JavaScript prompt dialog at (254, 287) on button[onClick='jsPrompt()']
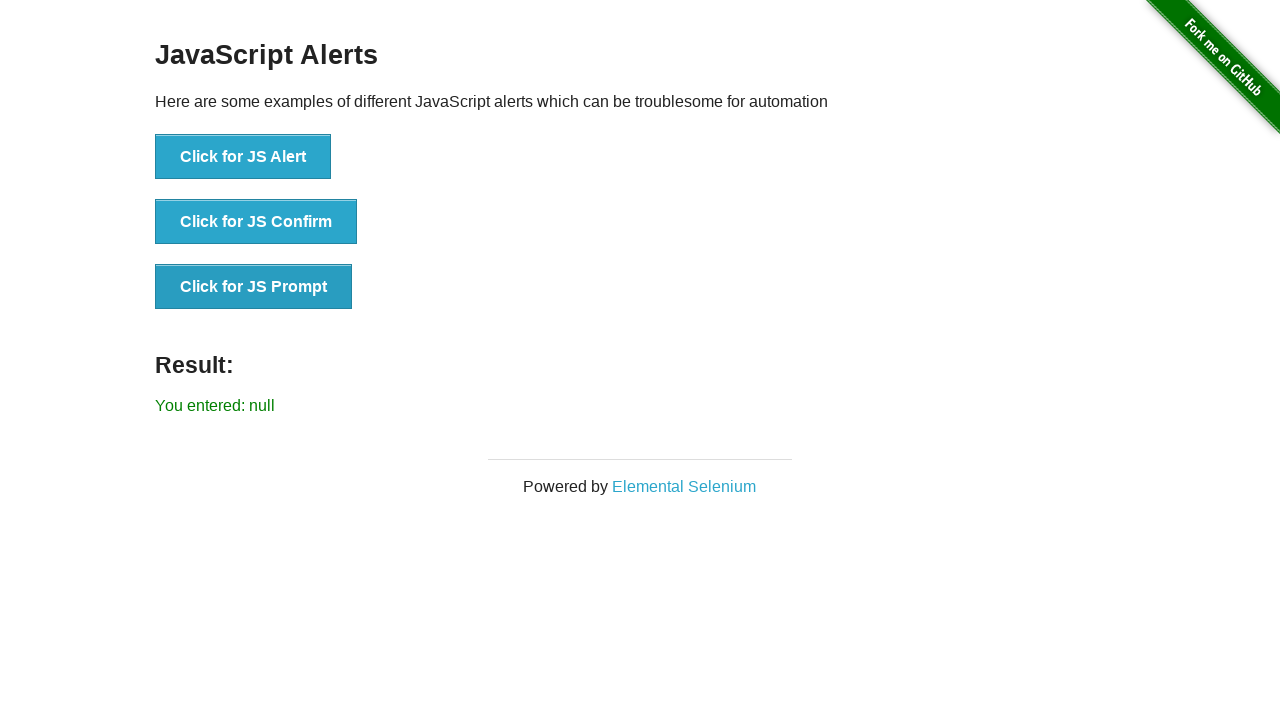

Waited for result element to appear
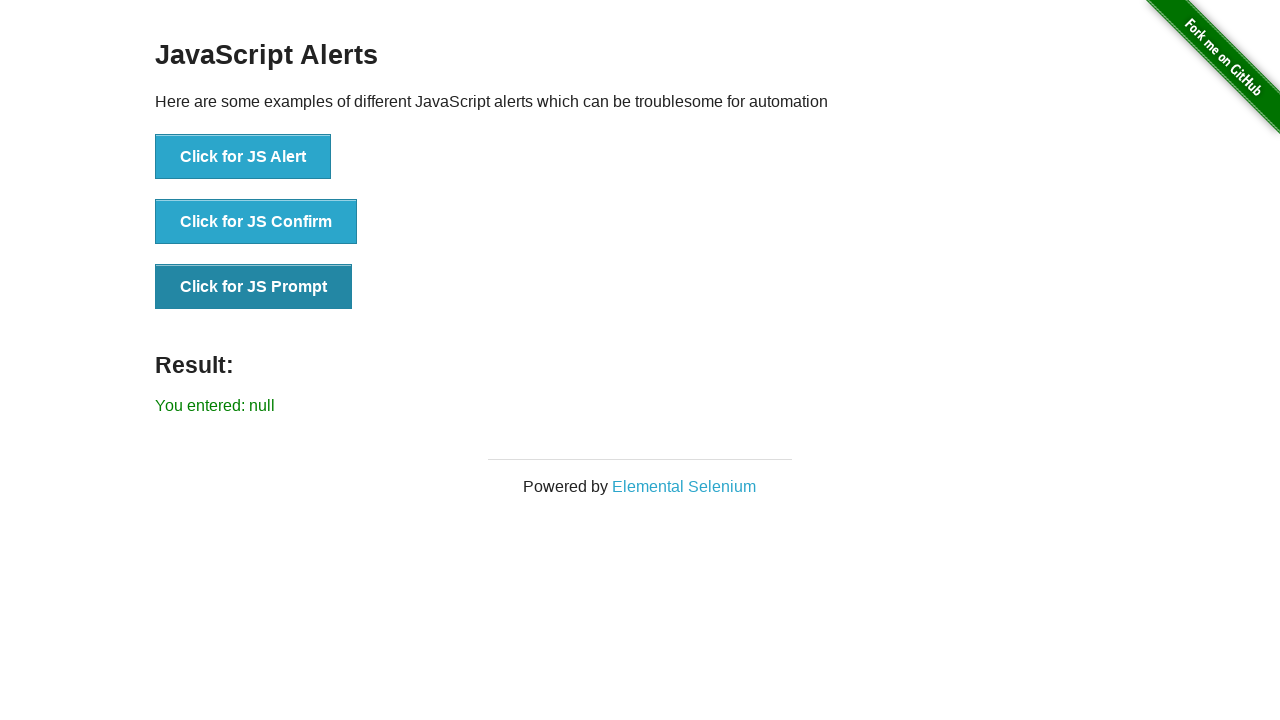

Retrieved result text from element
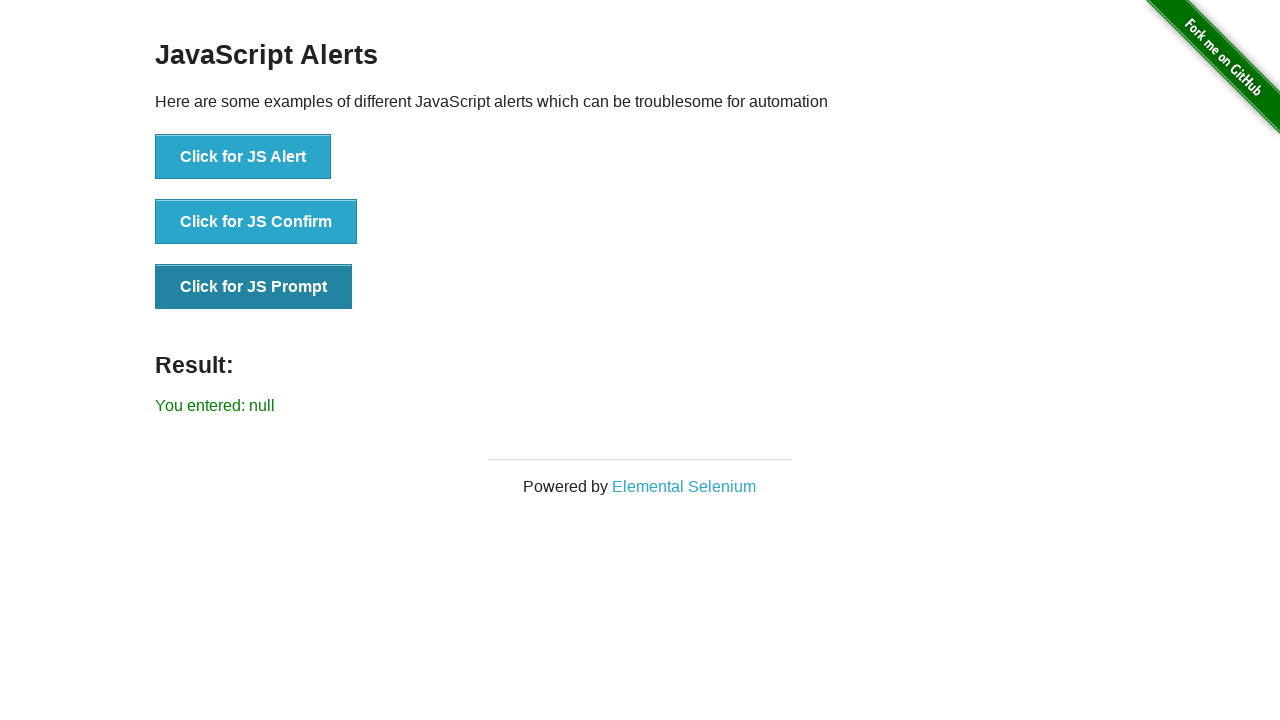

Verified result text equals 'You entered: null' after dismissing prompt
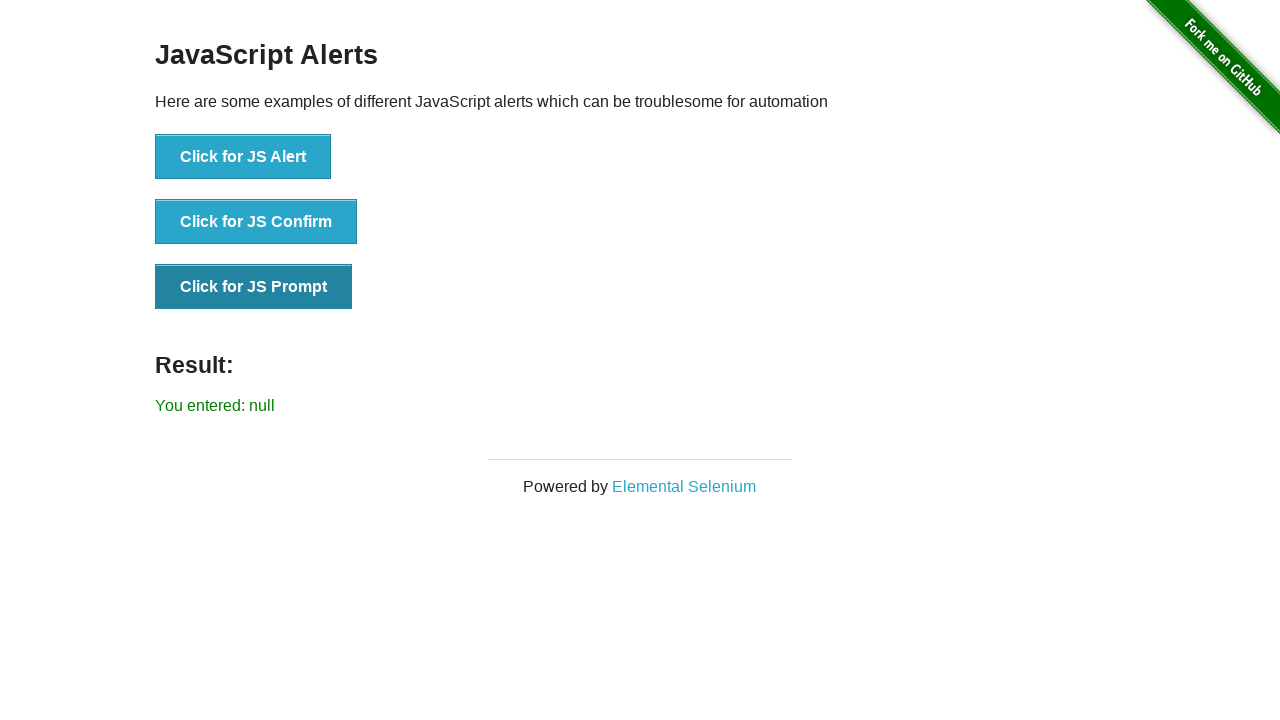

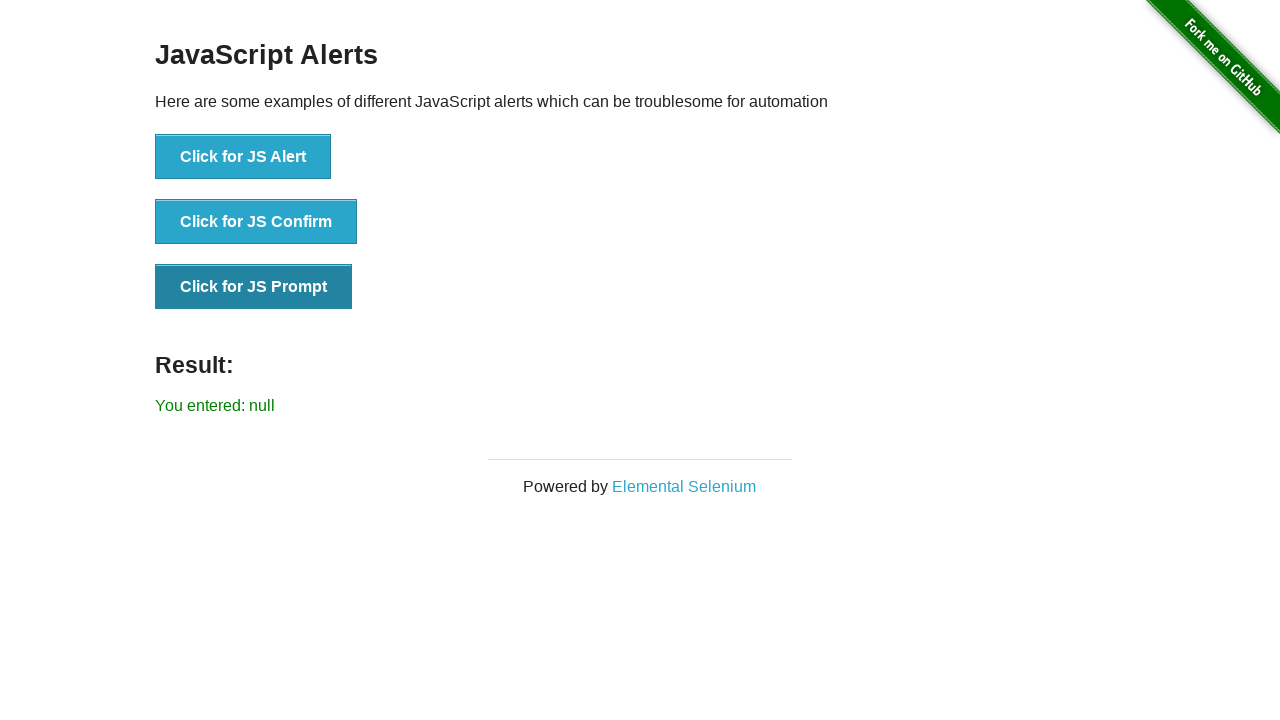